Tests drag and drop functionality on jQuery UI's draggable demo page by dragging an element 50 pixels horizontally and vertically

Starting URL: http://jqueryui.com/draggable/

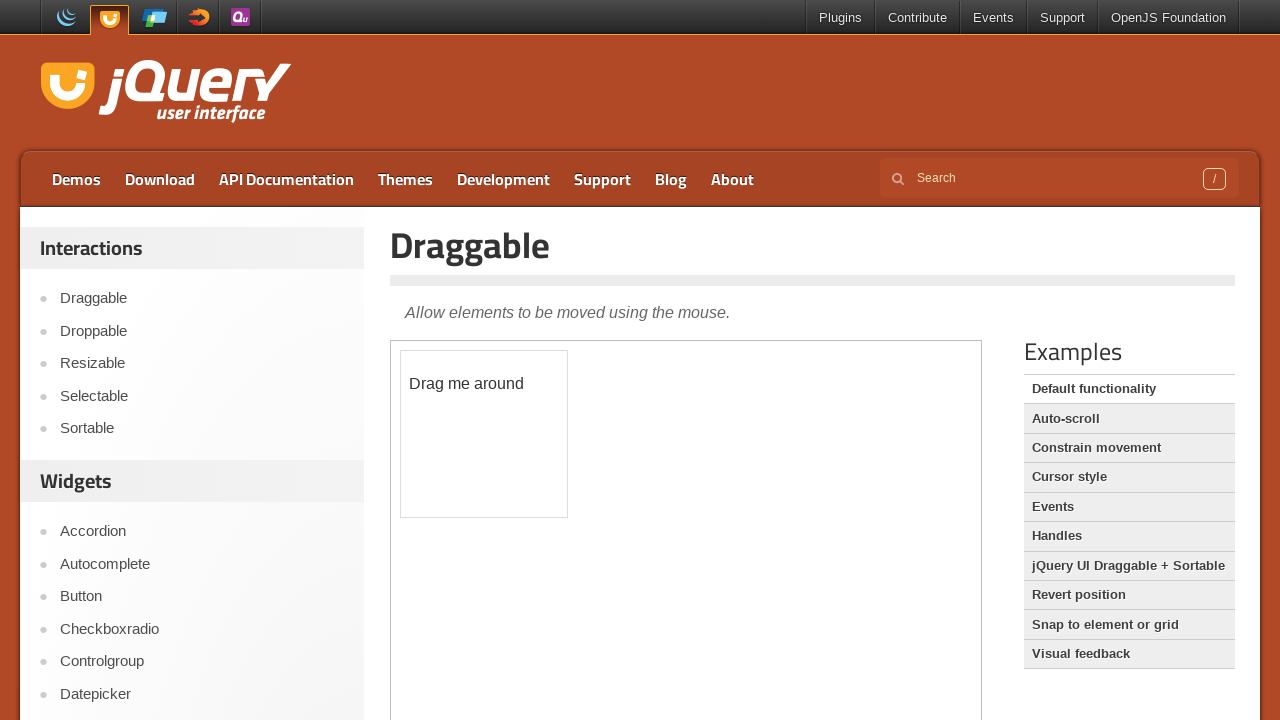

Located the demo-frame iframe containing draggable demo
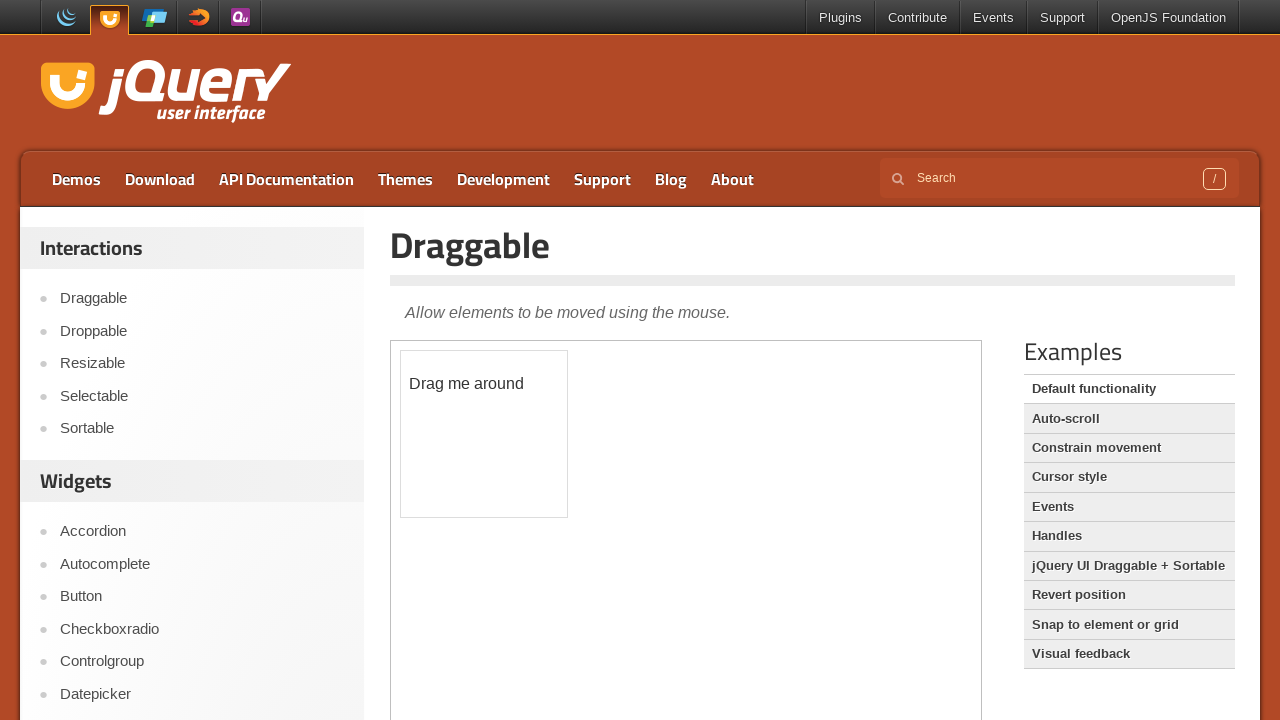

Located the draggable element with id 'draggable'
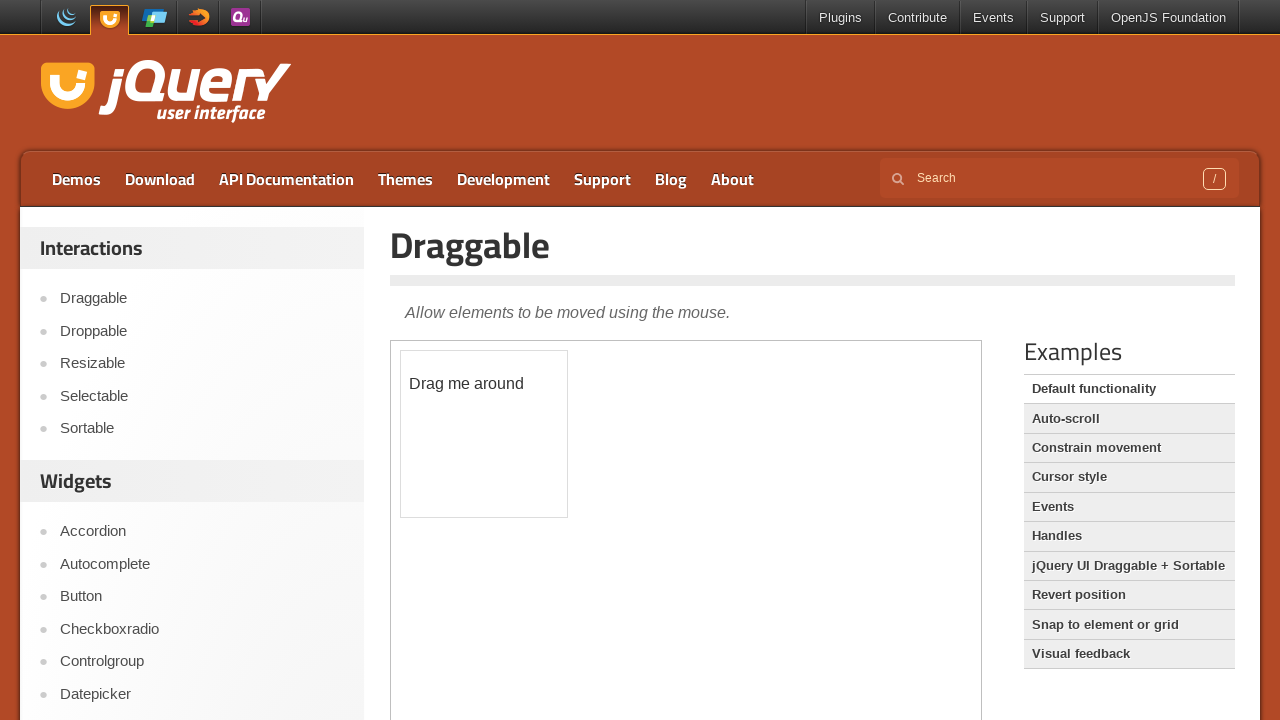

Dragged the draggable element 50 pixels horizontally and vertically at (451, 401)
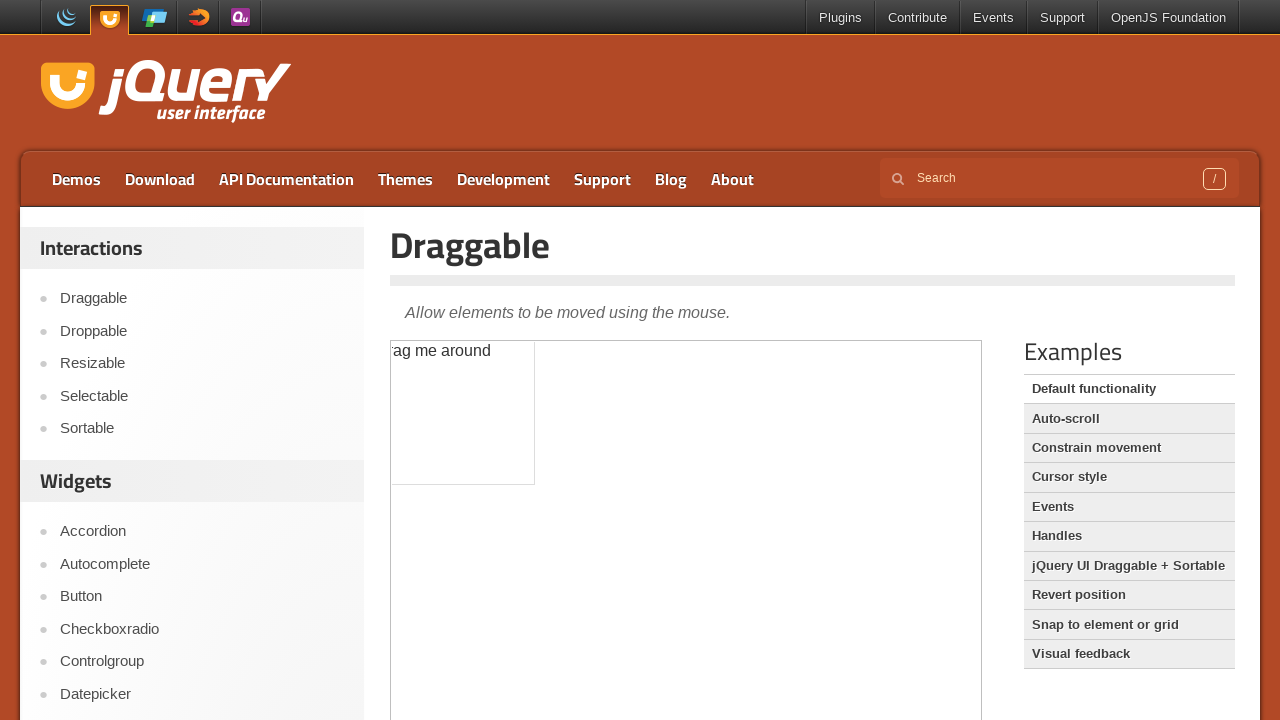

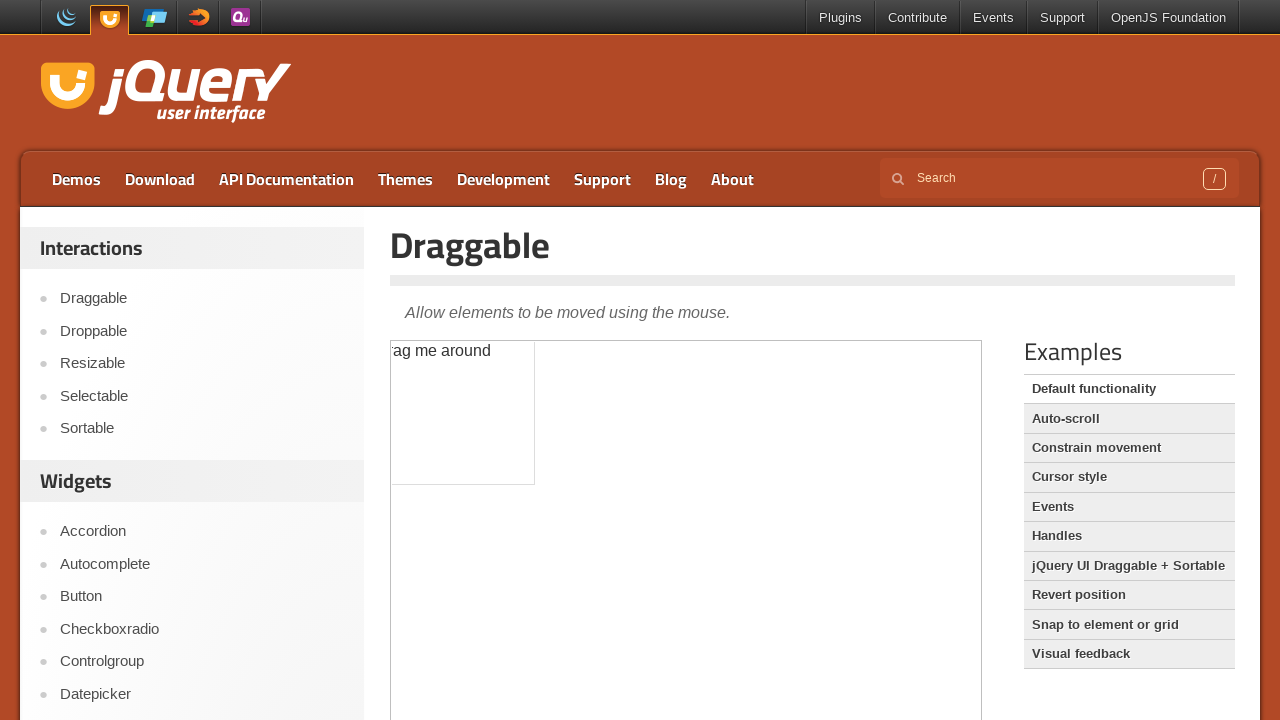